Tests a calculator with configurable delay by setting a delay value, performing a simple addition (7+8), and verifying the result equals 15

Starting URL: https://bonigarcia.dev/selenium-webdriver-java/slow-calculator.html

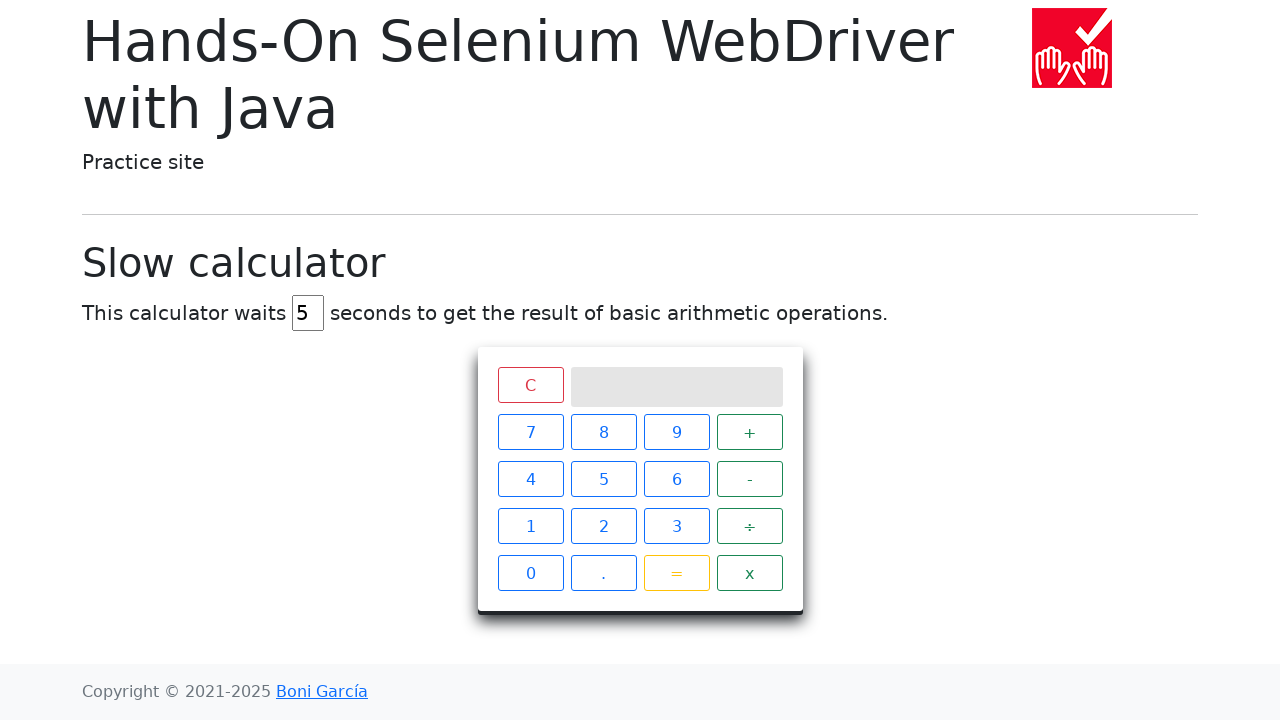

Cleared the delay input field on #delay
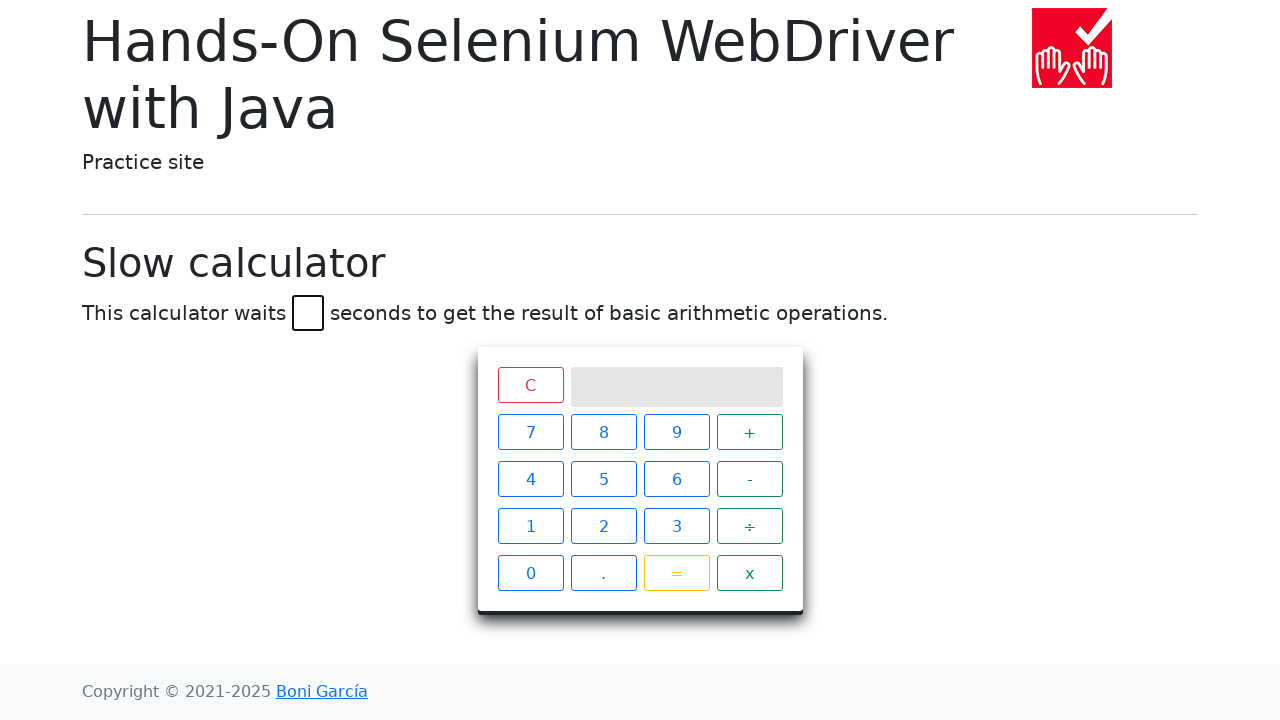

Set delay value to 45 seconds on #delay
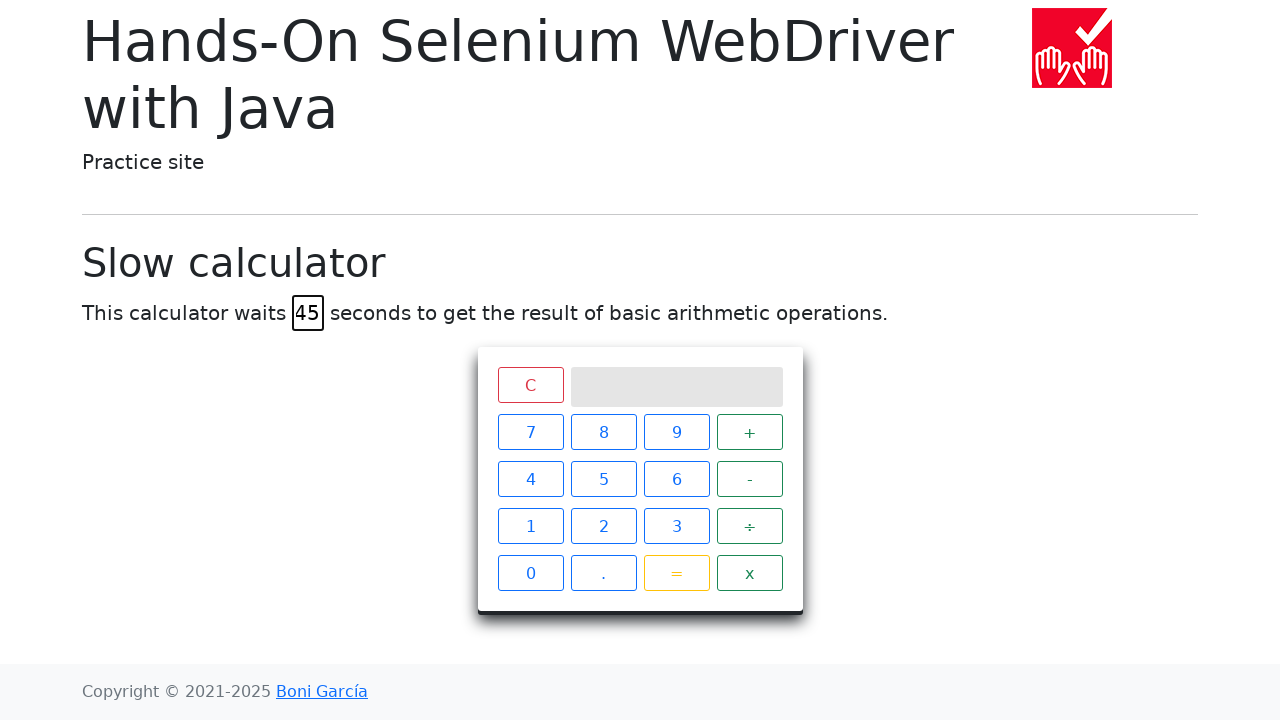

Clicked number 7 on calculator at (530, 432) on xpath=//span[text()='7']
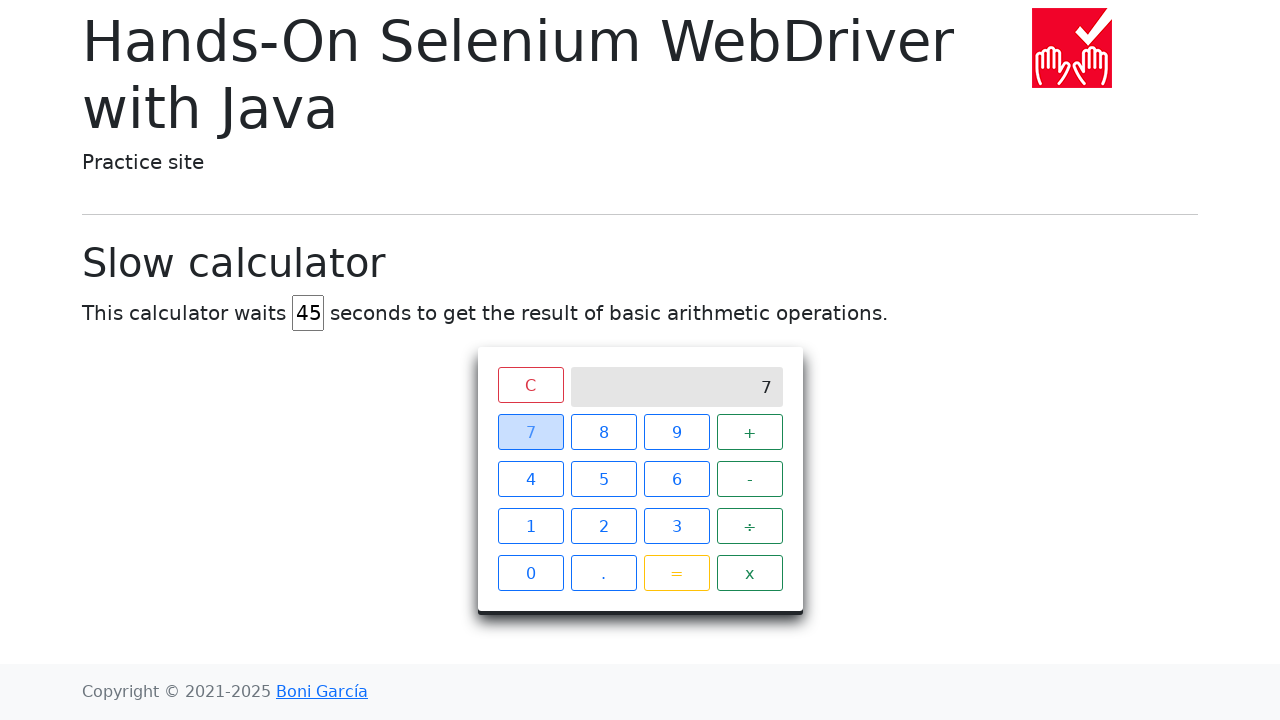

Clicked addition operator at (750, 432) on xpath=//span[text()='+']
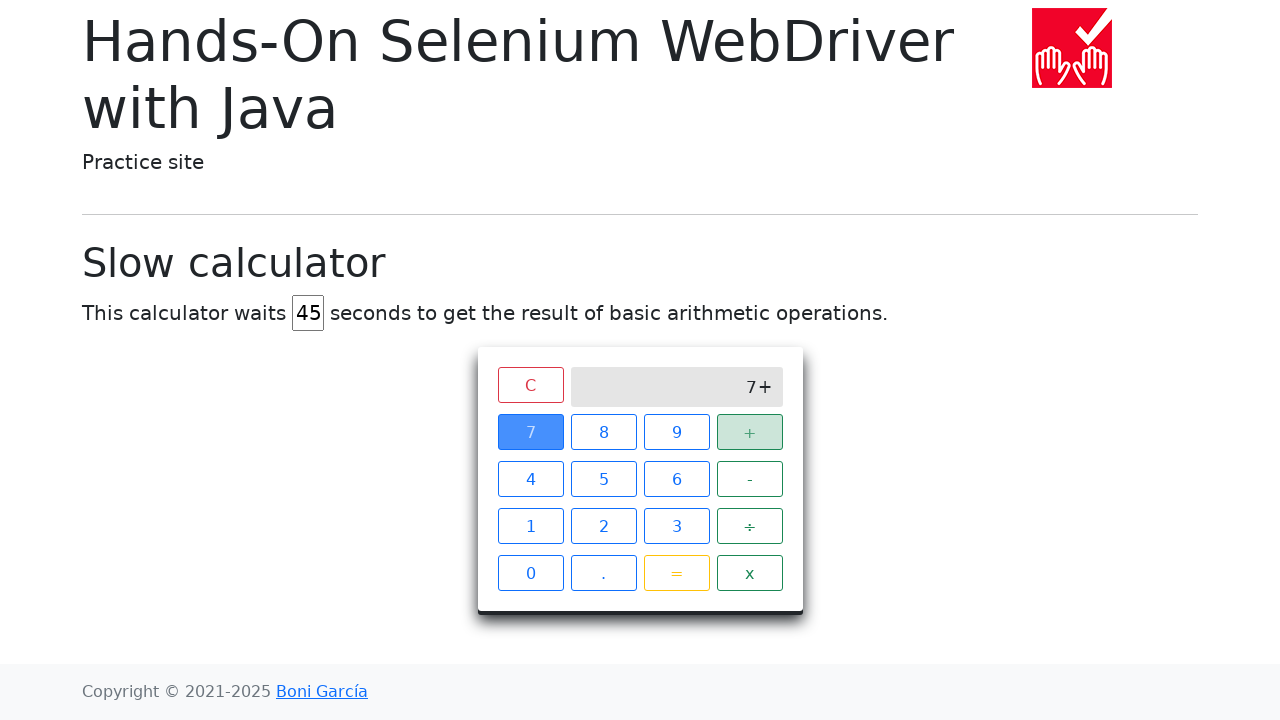

Clicked number 8 on calculator at (604, 432) on xpath=//span[text()='8']
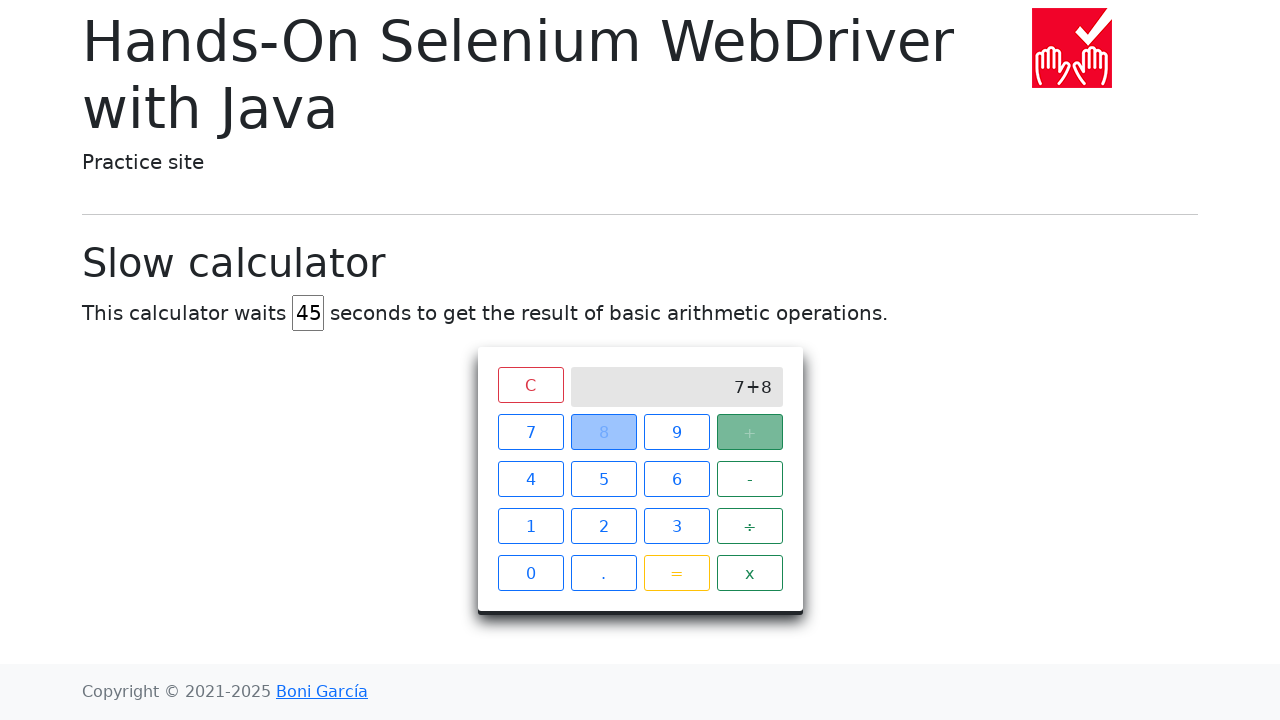

Clicked equals button to execute calculation at (676, 573) on xpath=//span[text()='=']
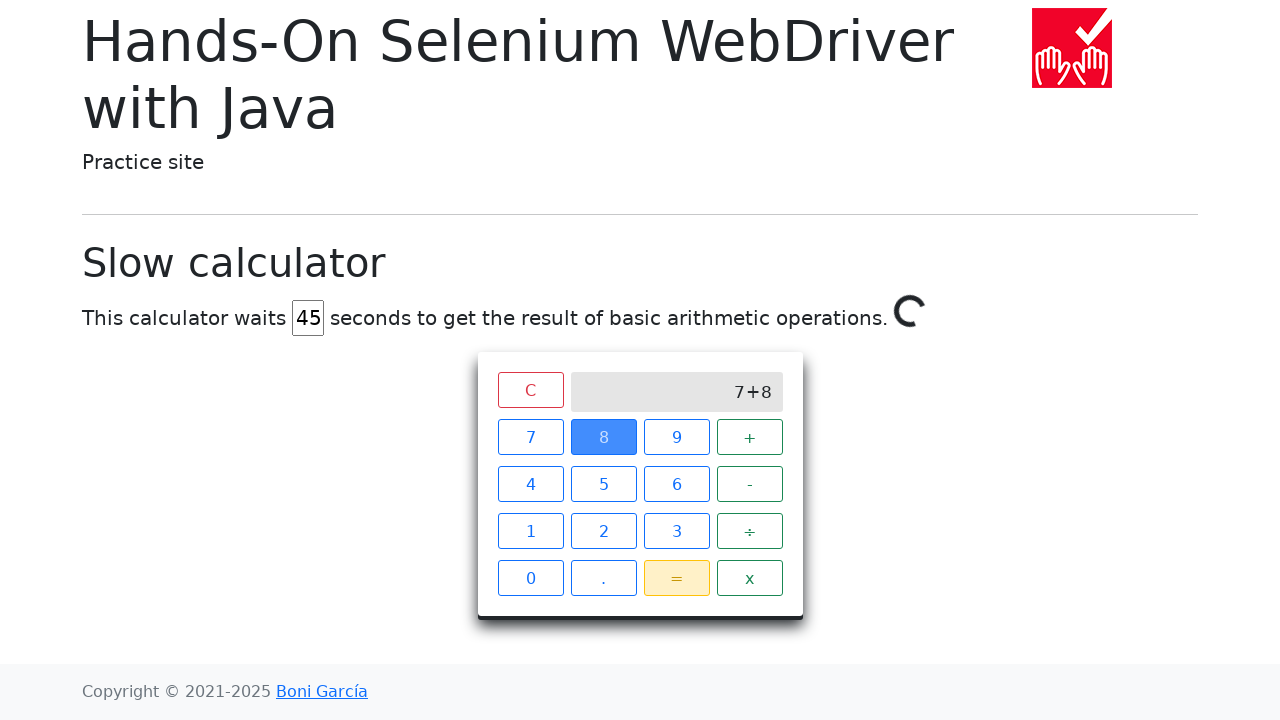

Verified calculation result equals 15 after 45-second delay
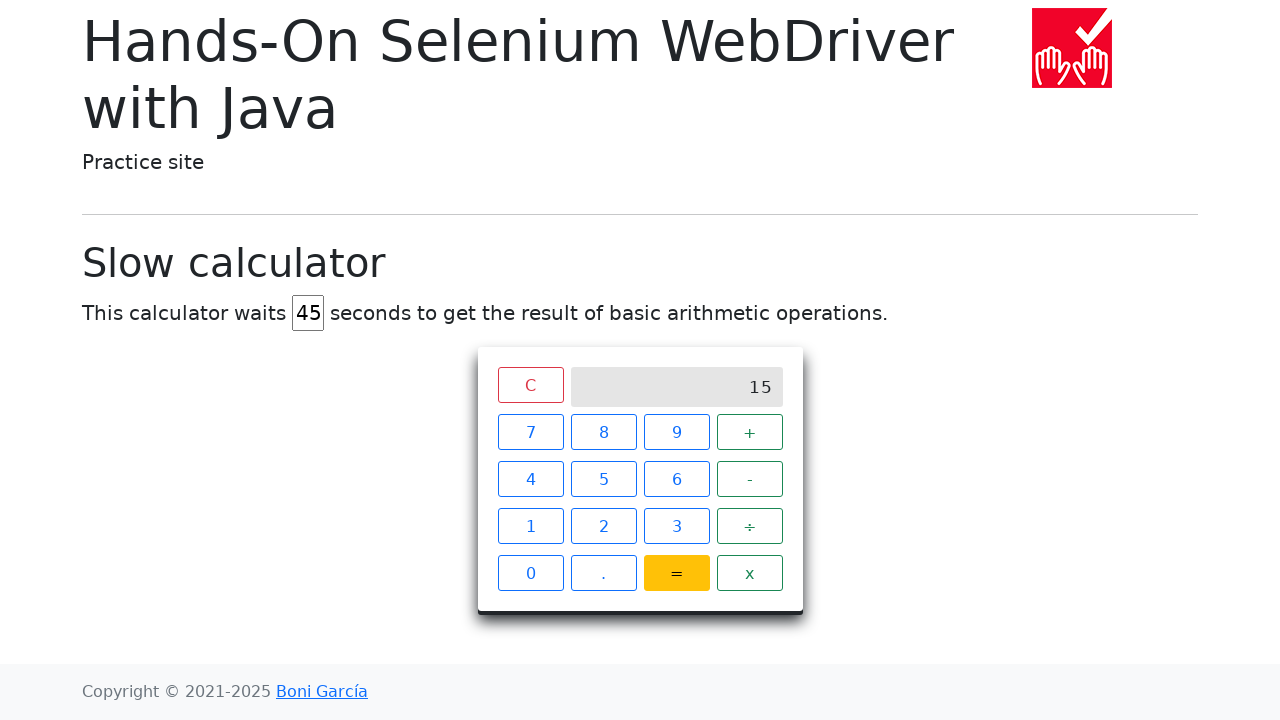

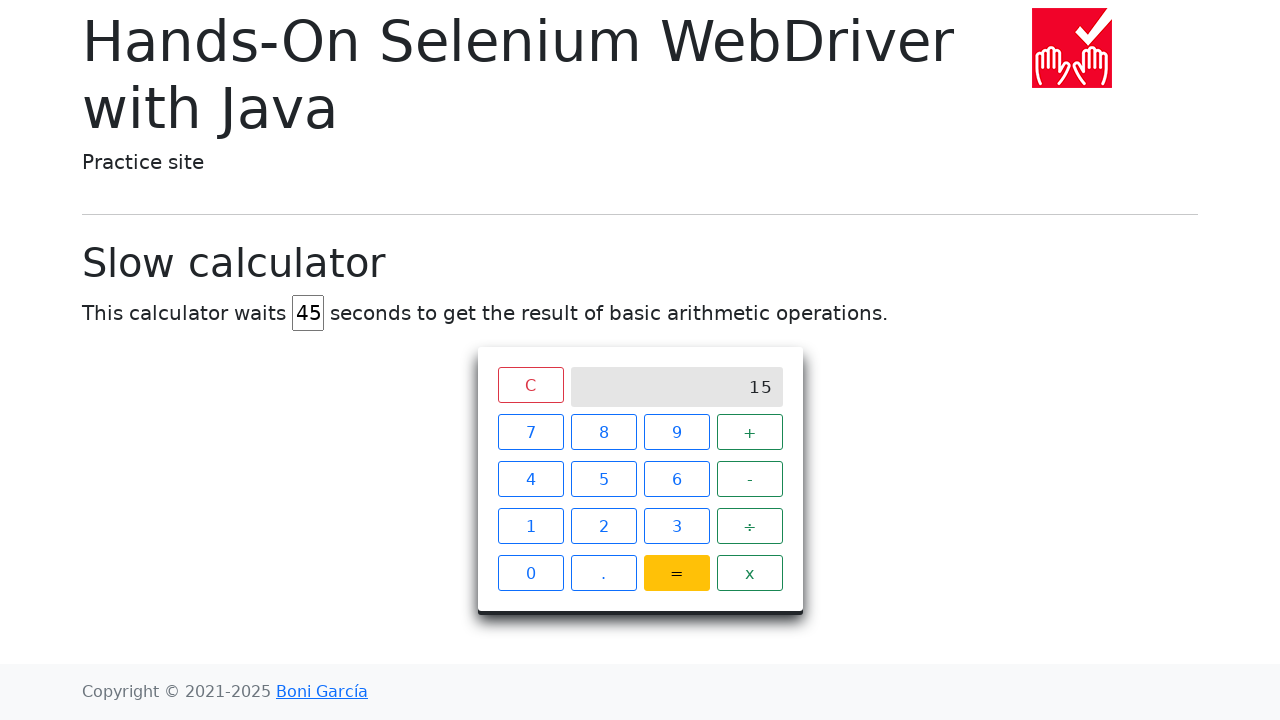